Tests various browser automation features including radio buttons, autocomplete, dropdowns, checkboxes, and window switching on a practice automation page

Starting URL: https://rahulshettyacademy.com/AutomationPractice/

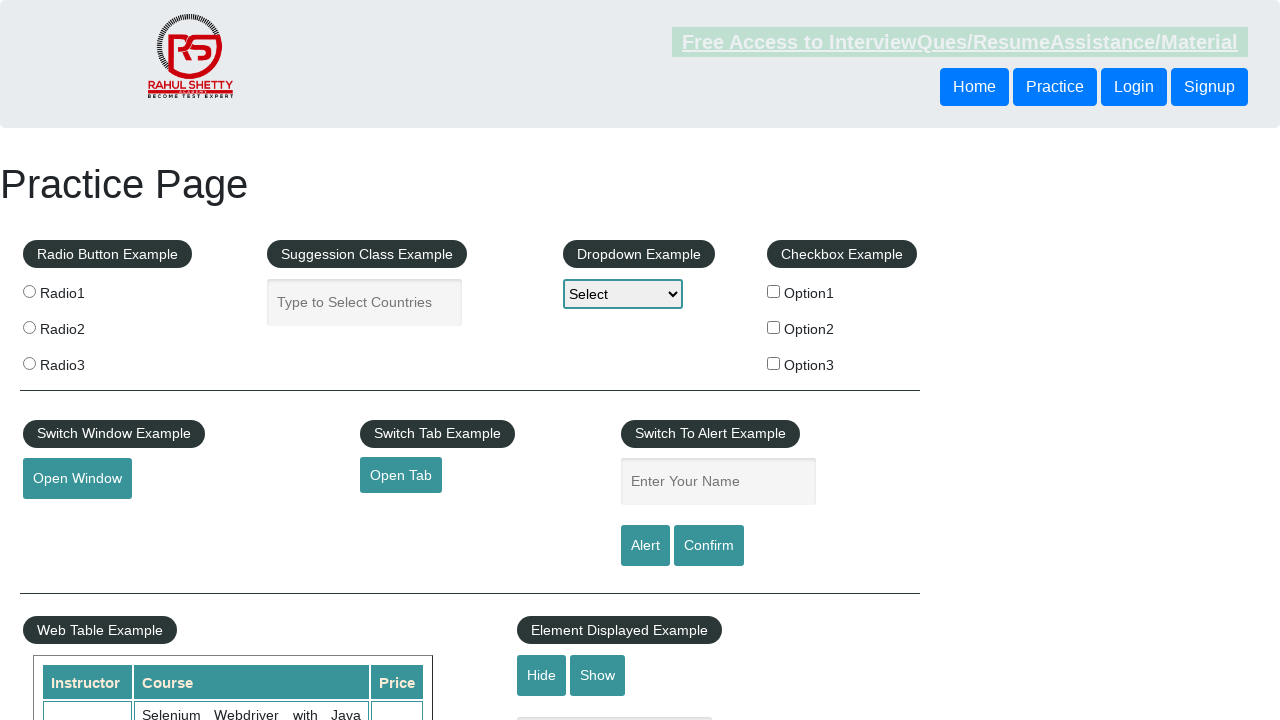

Clicked radio button 1 at (29, 291) on input[value='radio1']
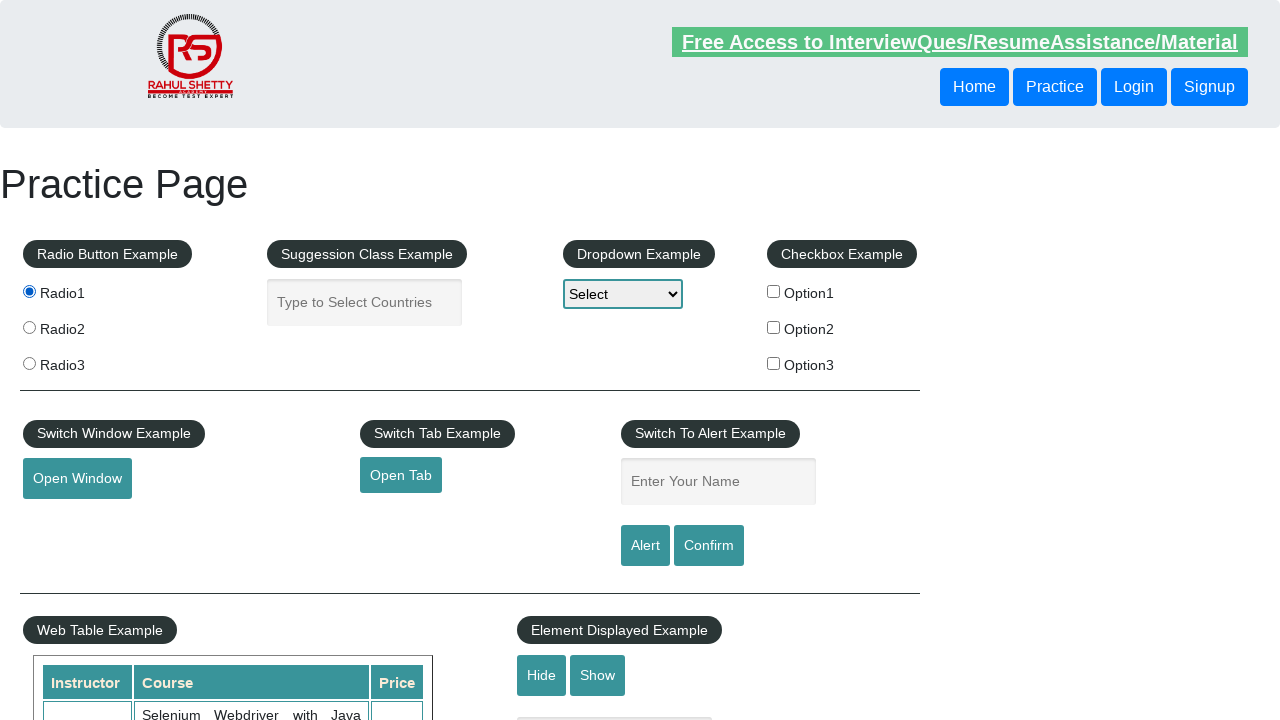

Clicked radio button 3 at (29, 363) on input[value='radio3']
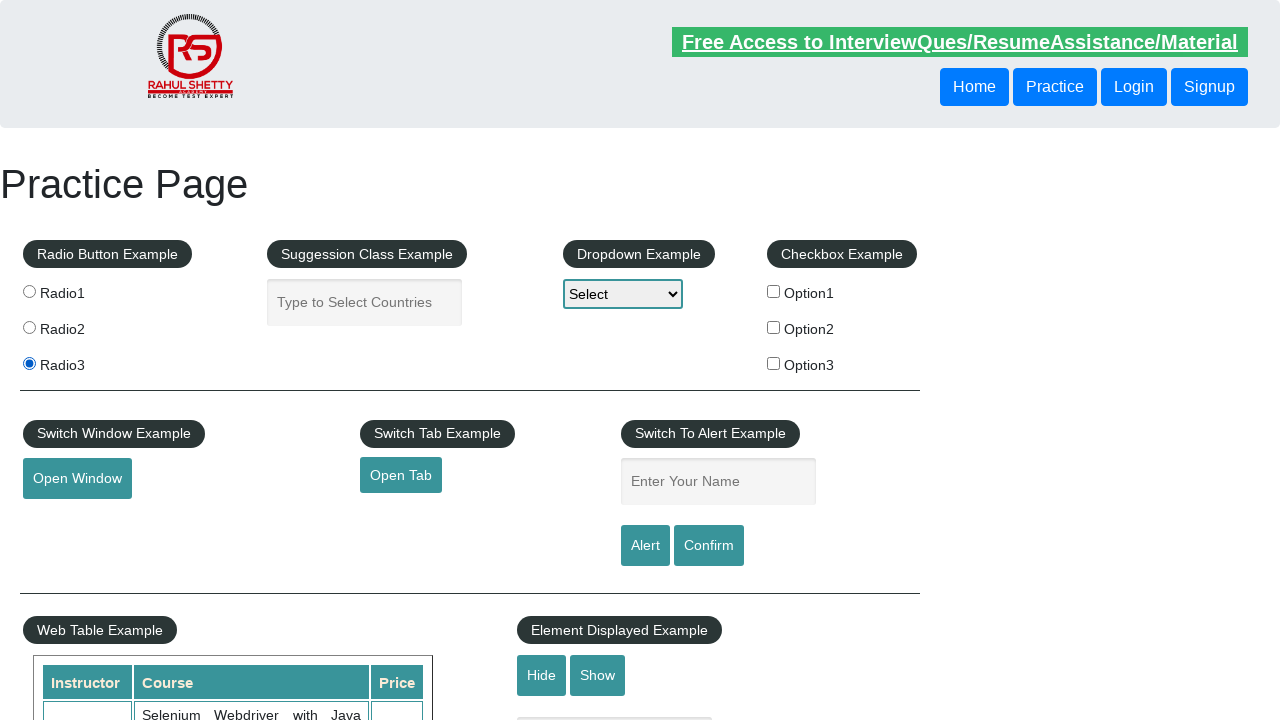

Filled autocomplete input with 'India' on input.inputs.ui-autocomplete-input
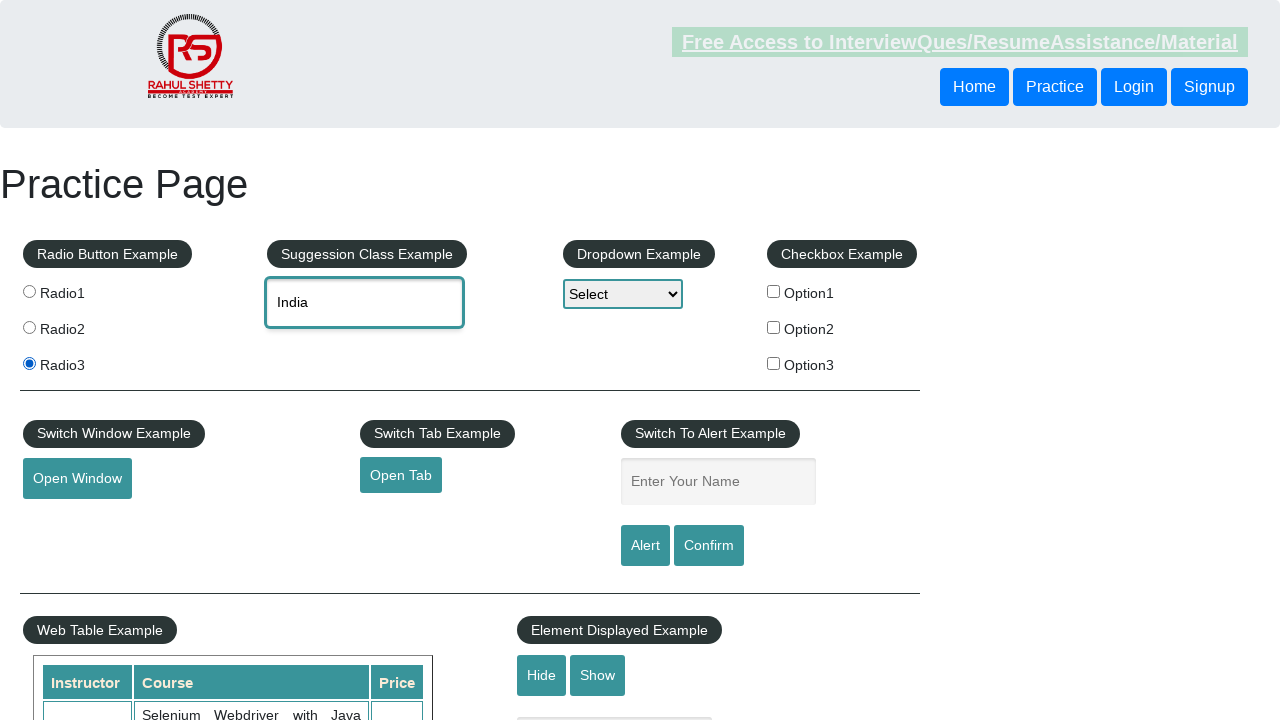

Autocomplete suggestions appeared
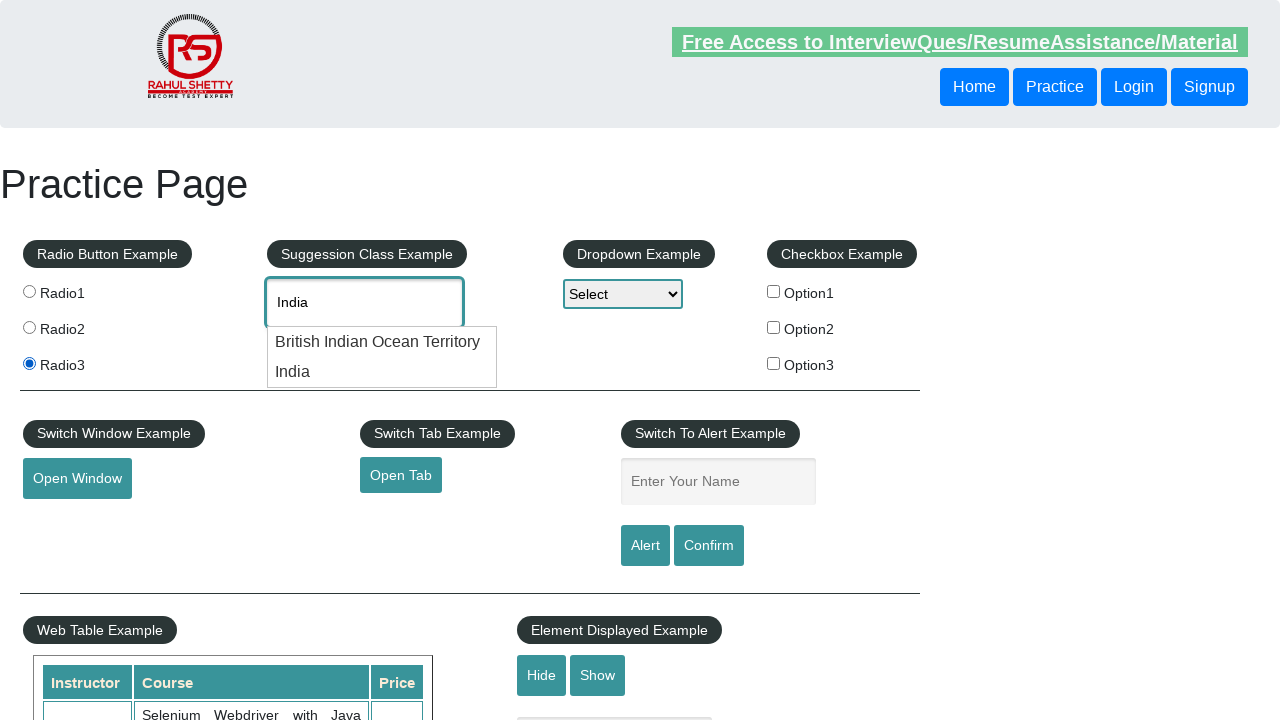

Selected 'India' from autocomplete suggestions at (382, 342) on li.ui-menu-item:has-text('India')
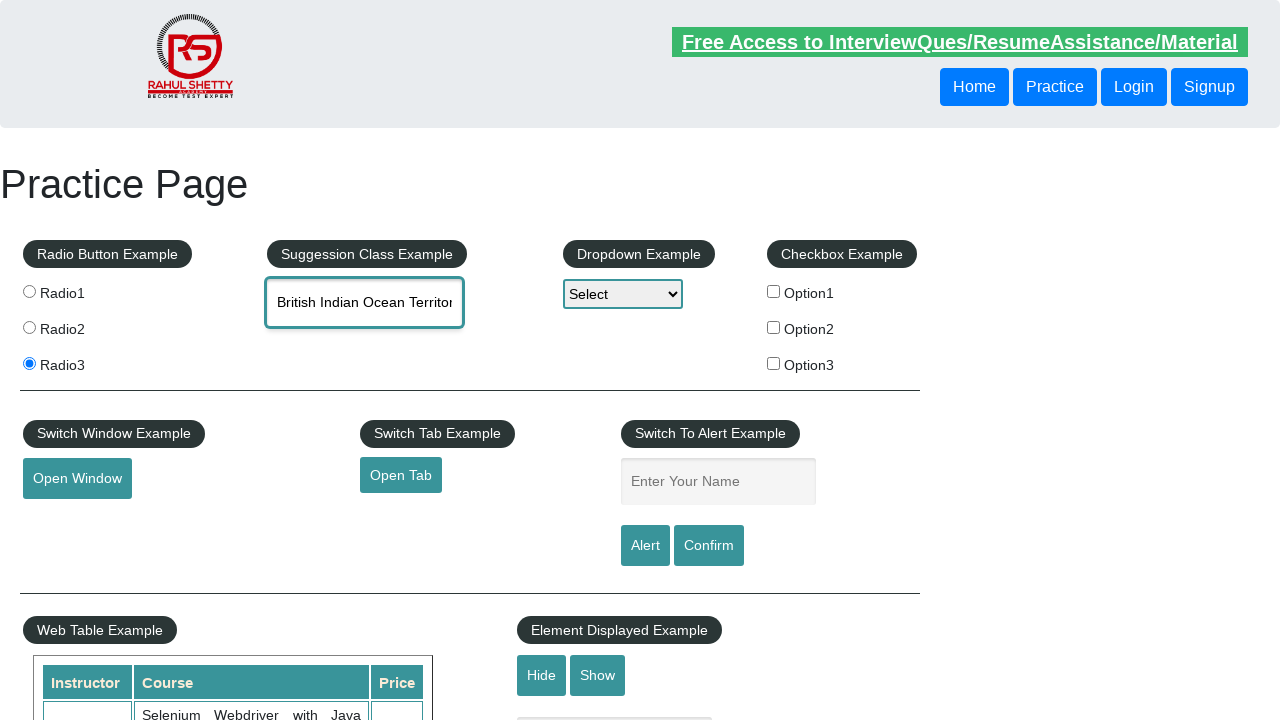

Selected 'Option3' from dropdown on #dropdown-class-example
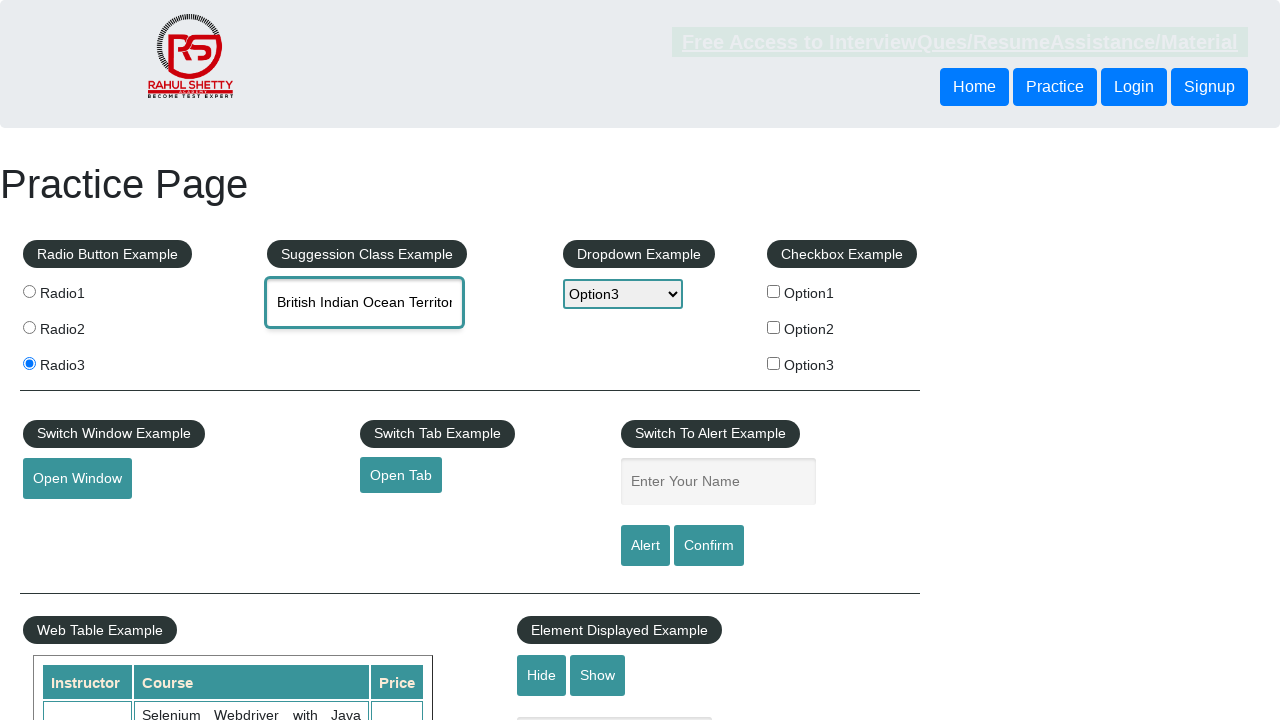

Clicked checkbox option 1 at (774, 291) on #checkBoxOption1
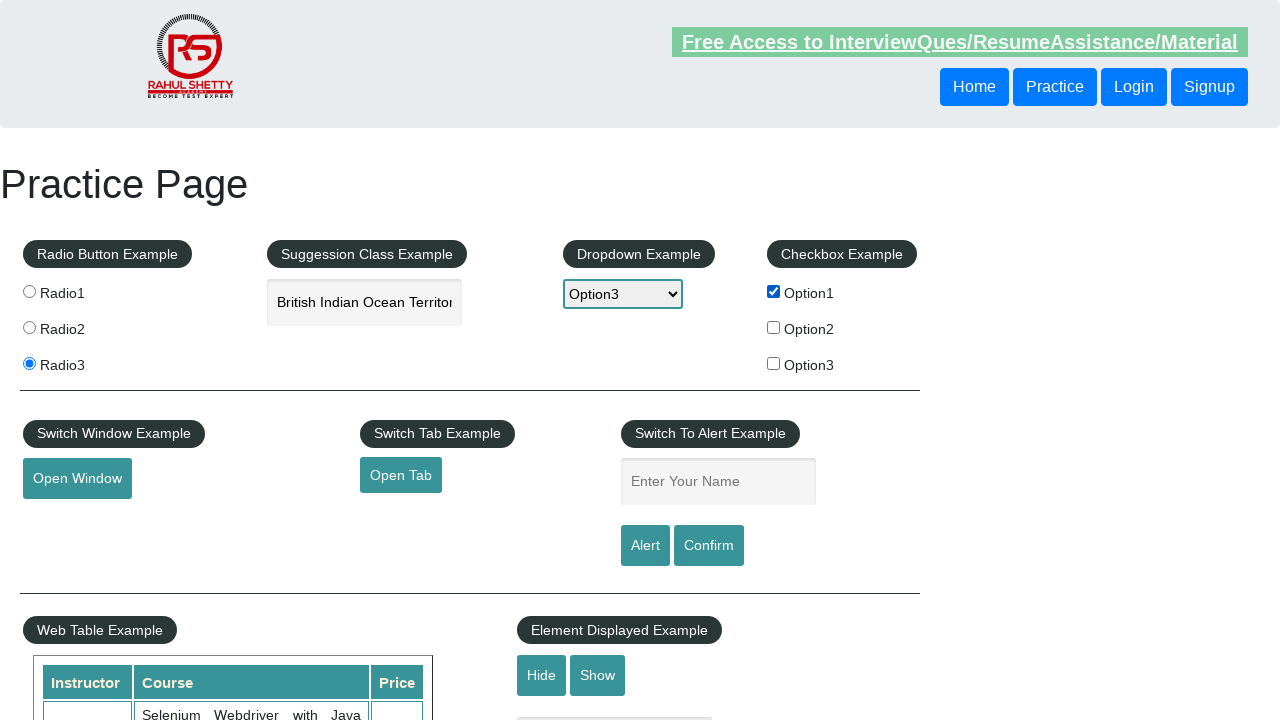

Clicked checkbox option 3 at (774, 363) on #checkBoxOption3
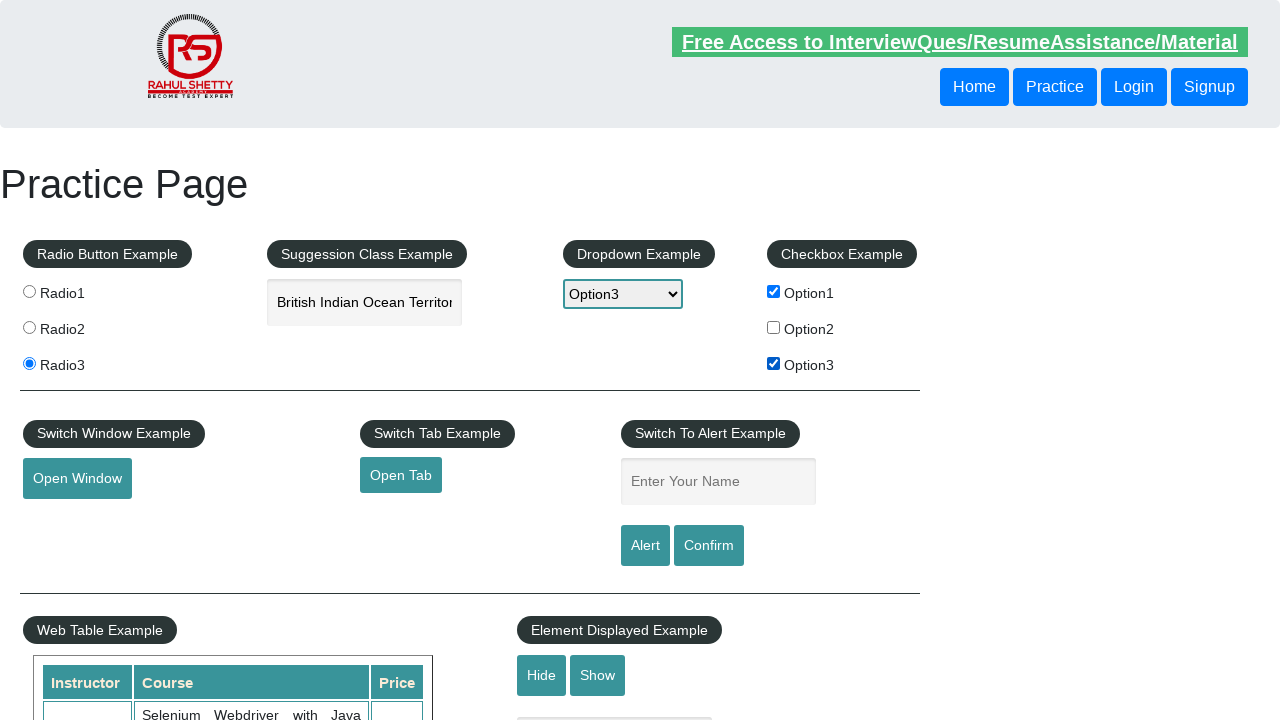

Clicked button to open new window at (77, 479) on #openwindow
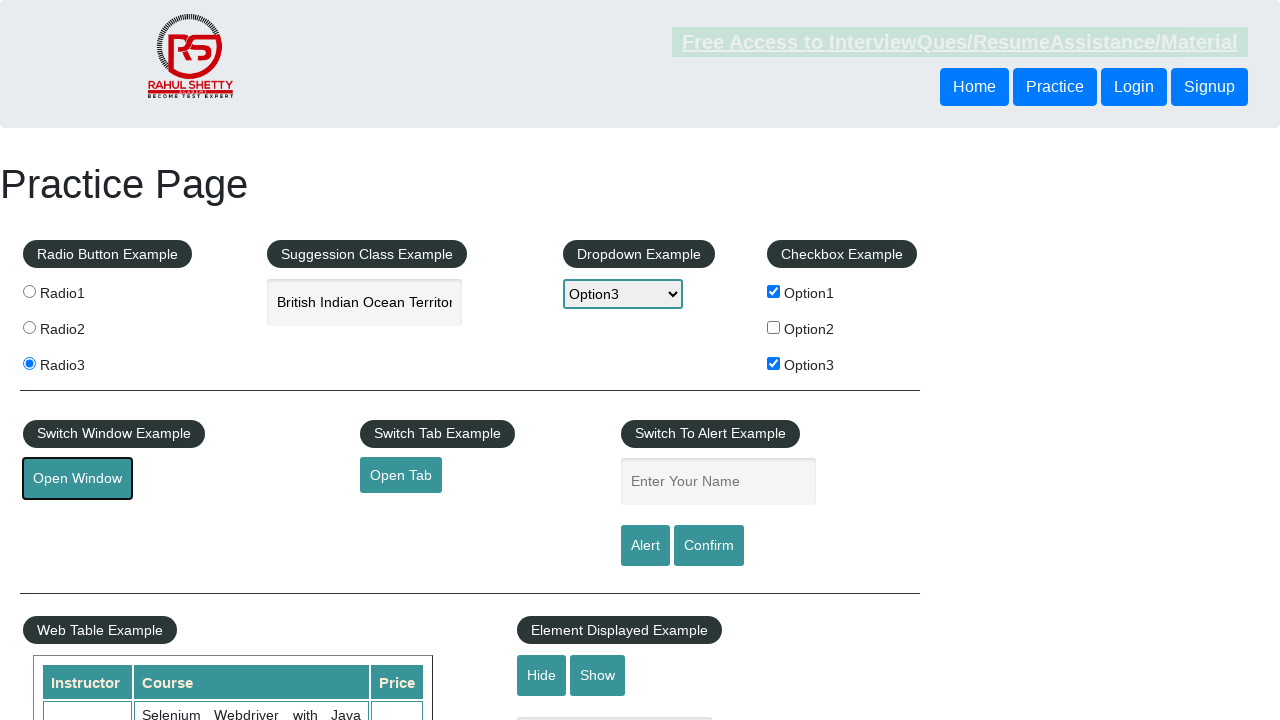

New window loaded successfully
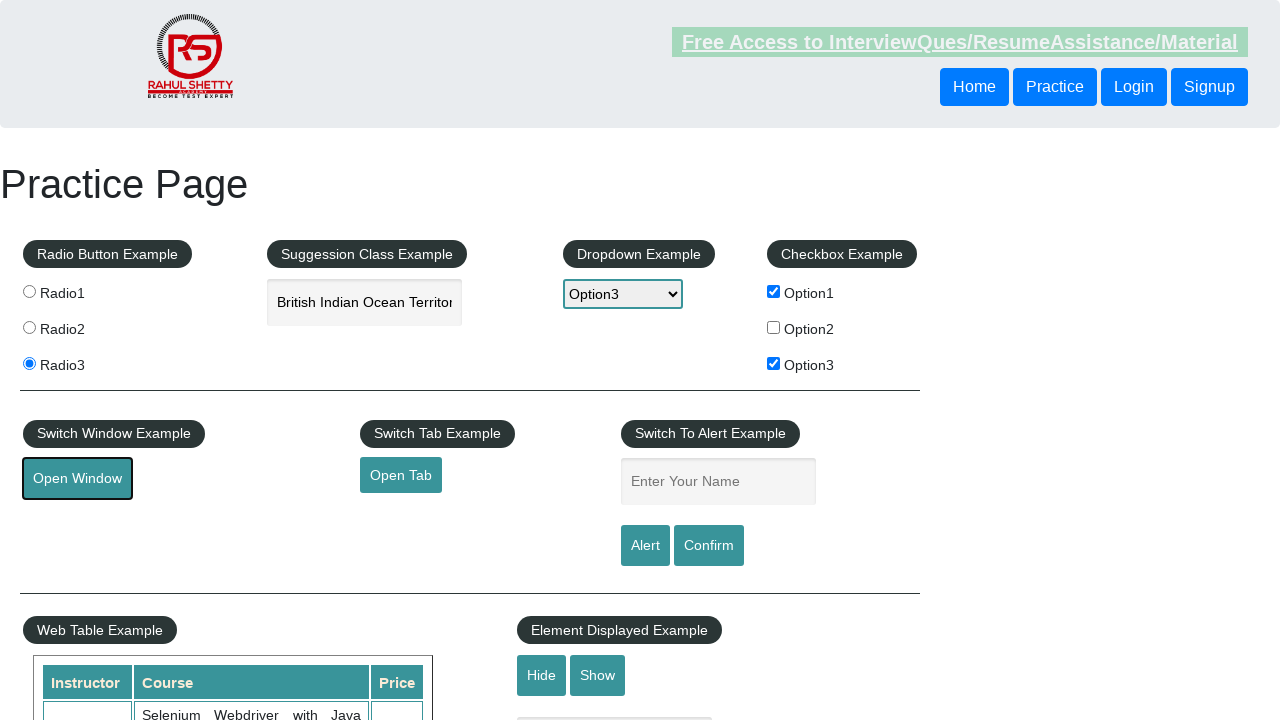

Verified new window title matches 'QAClick Academy - A Testing Academy to Learn, Earn and Shine'
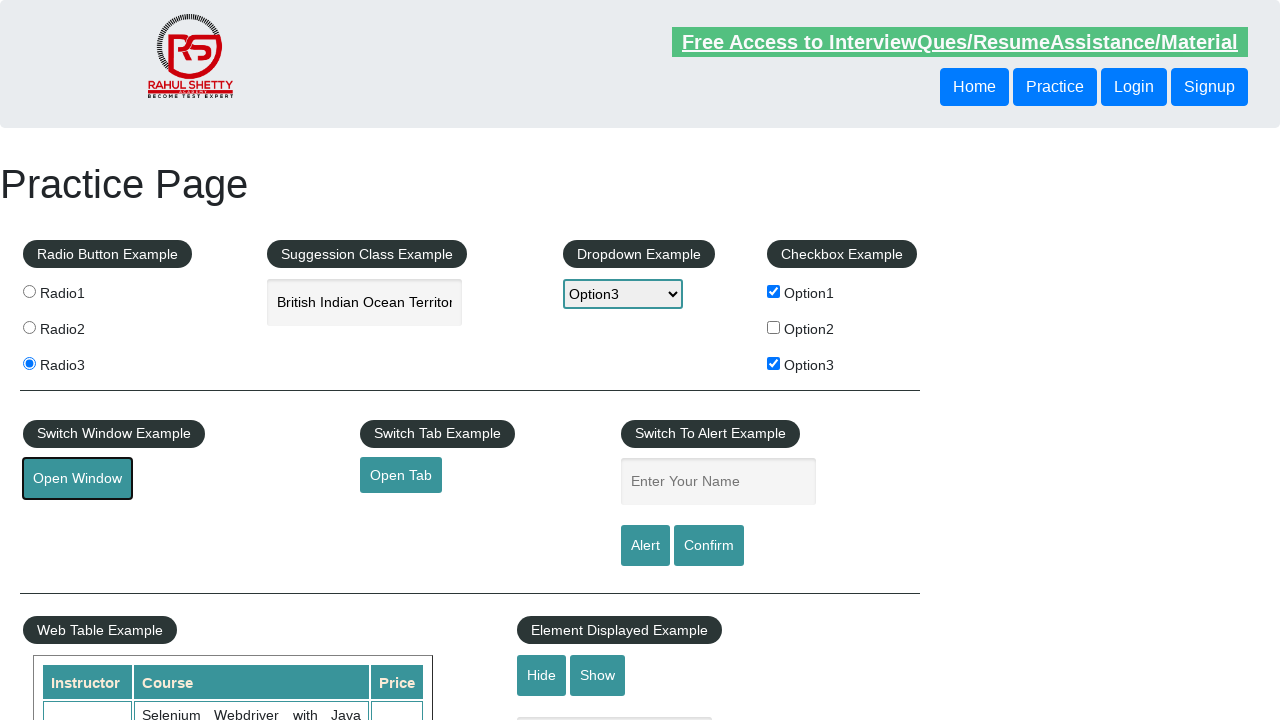

Closed the new window
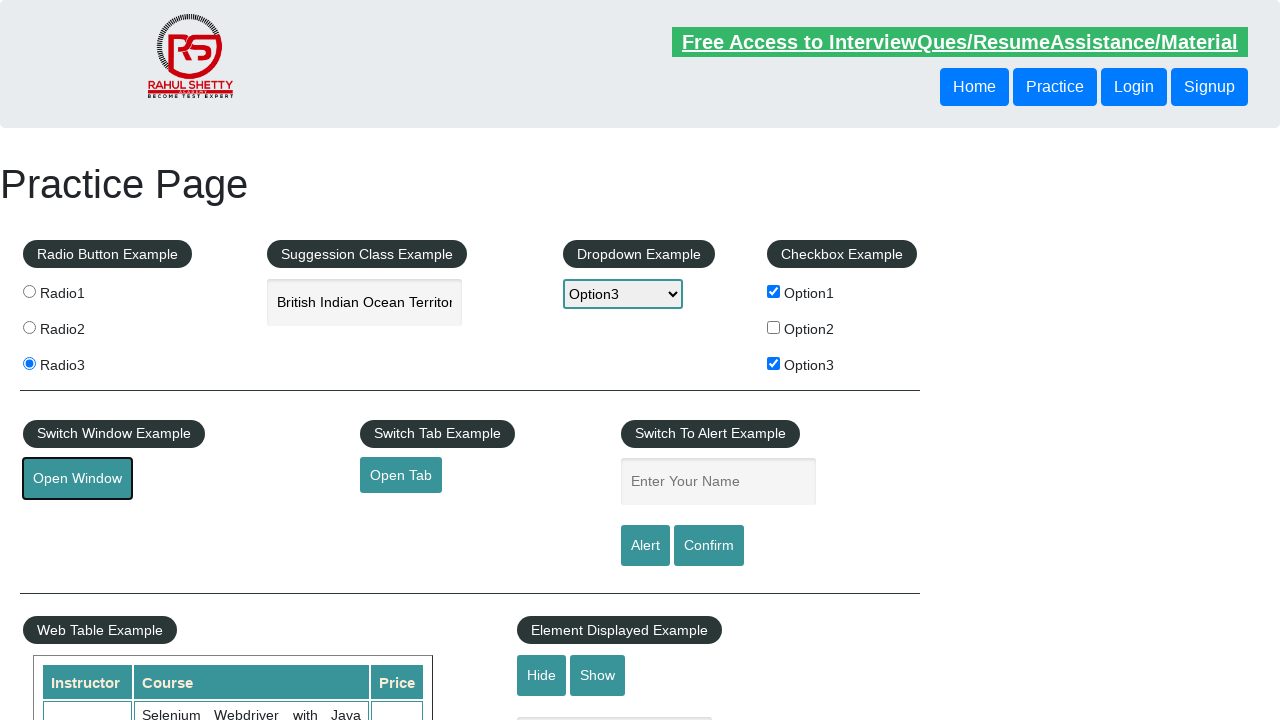

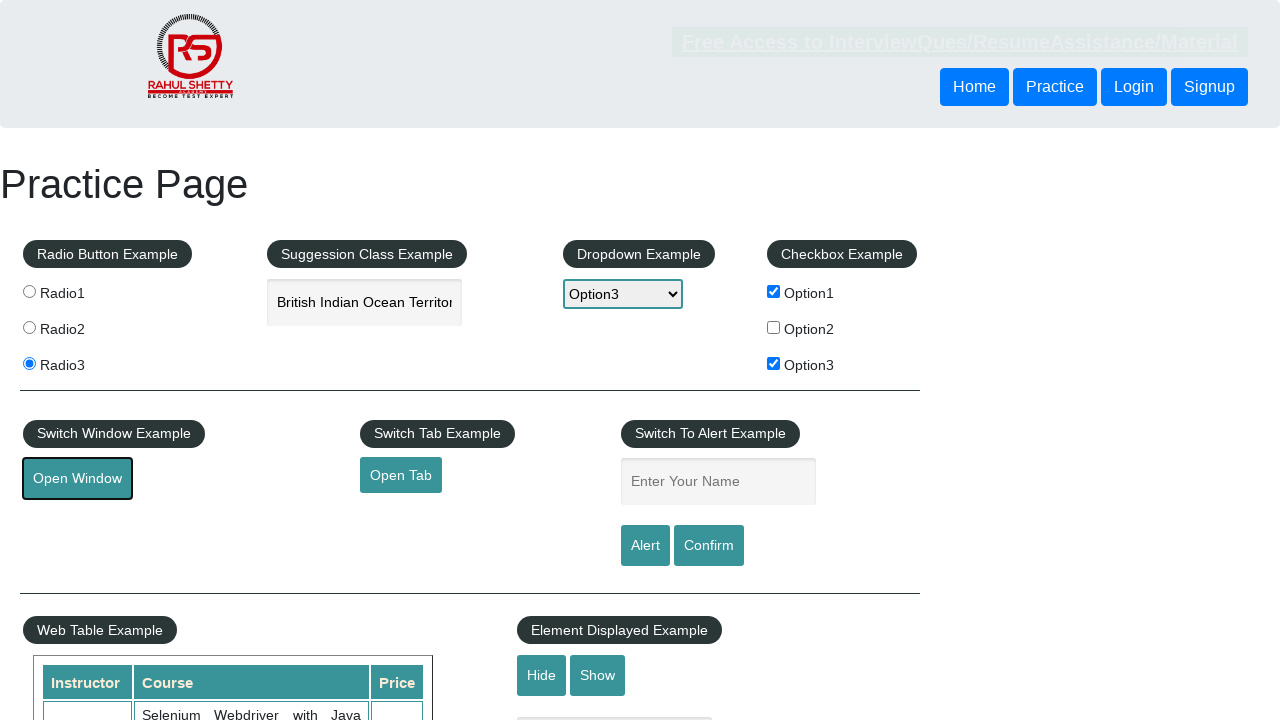